Navigates to a test page and clicks the console log button to trigger a console.log statement

Starting URL: https://www.selenium.dev/selenium/web/bidi/logEntryAdded.html

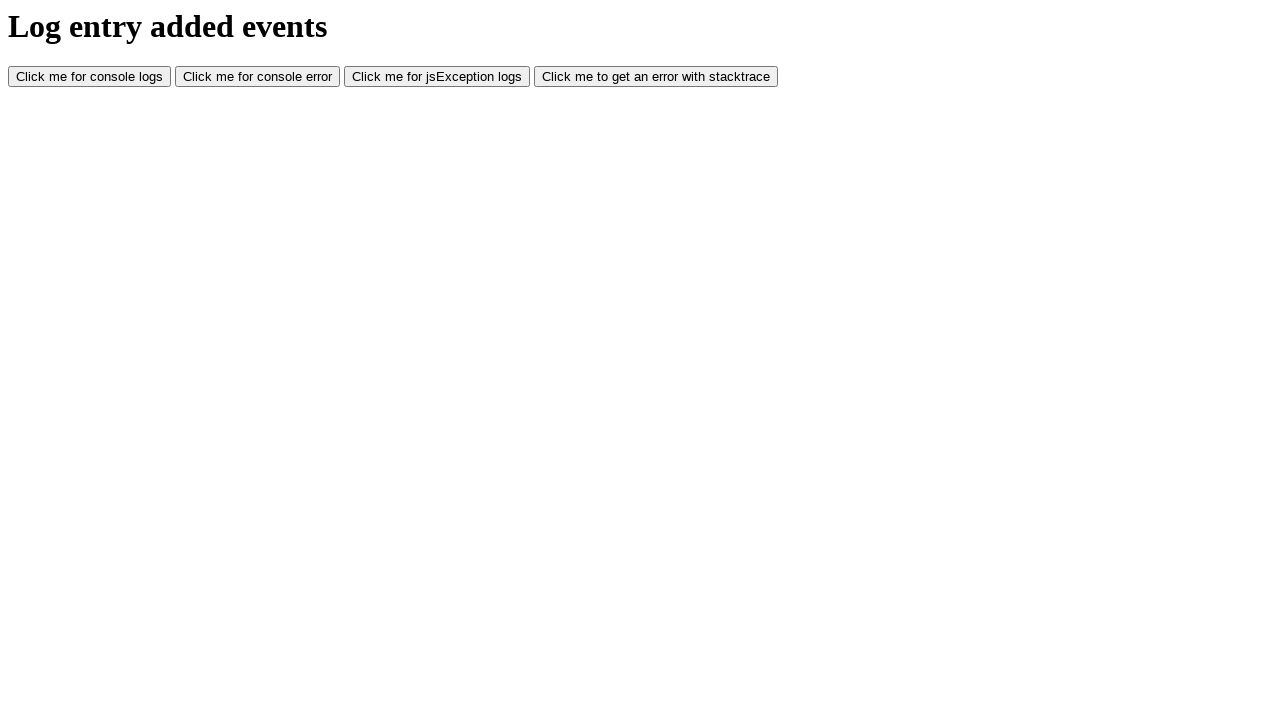

Navigated to logEntryAdded test page
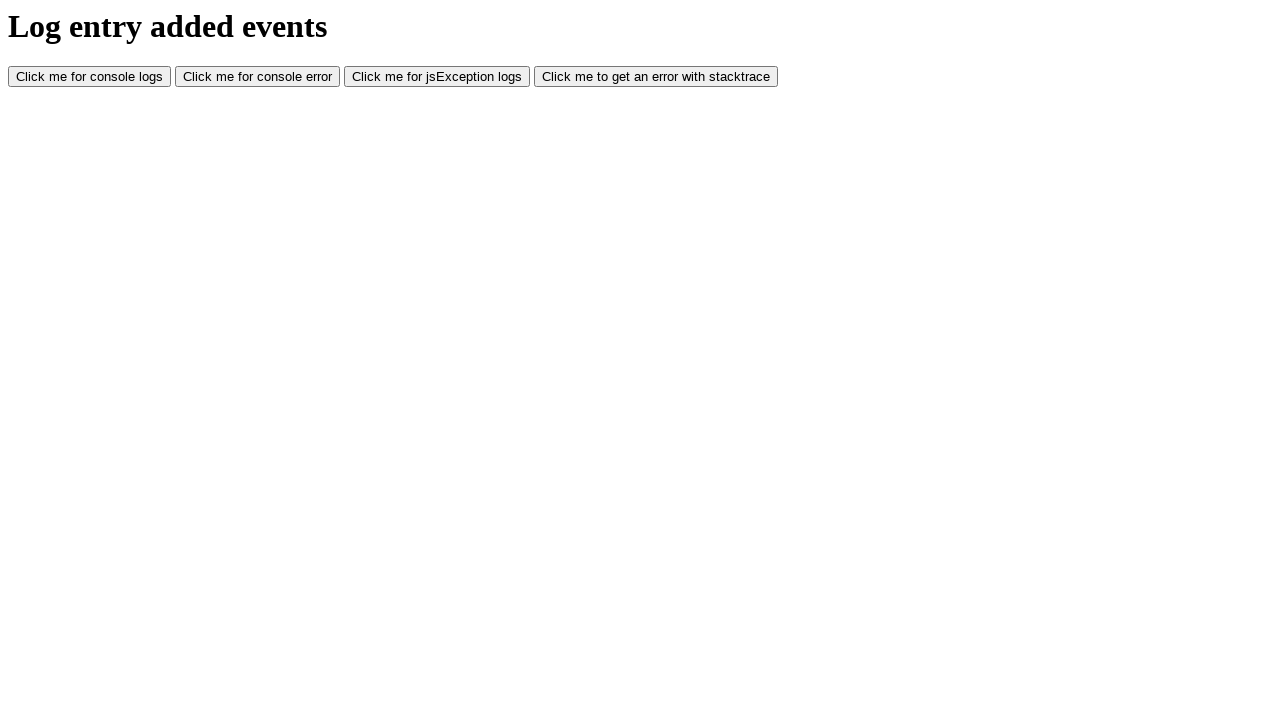

Clicked console log button at (90, 77) on #consoleLog
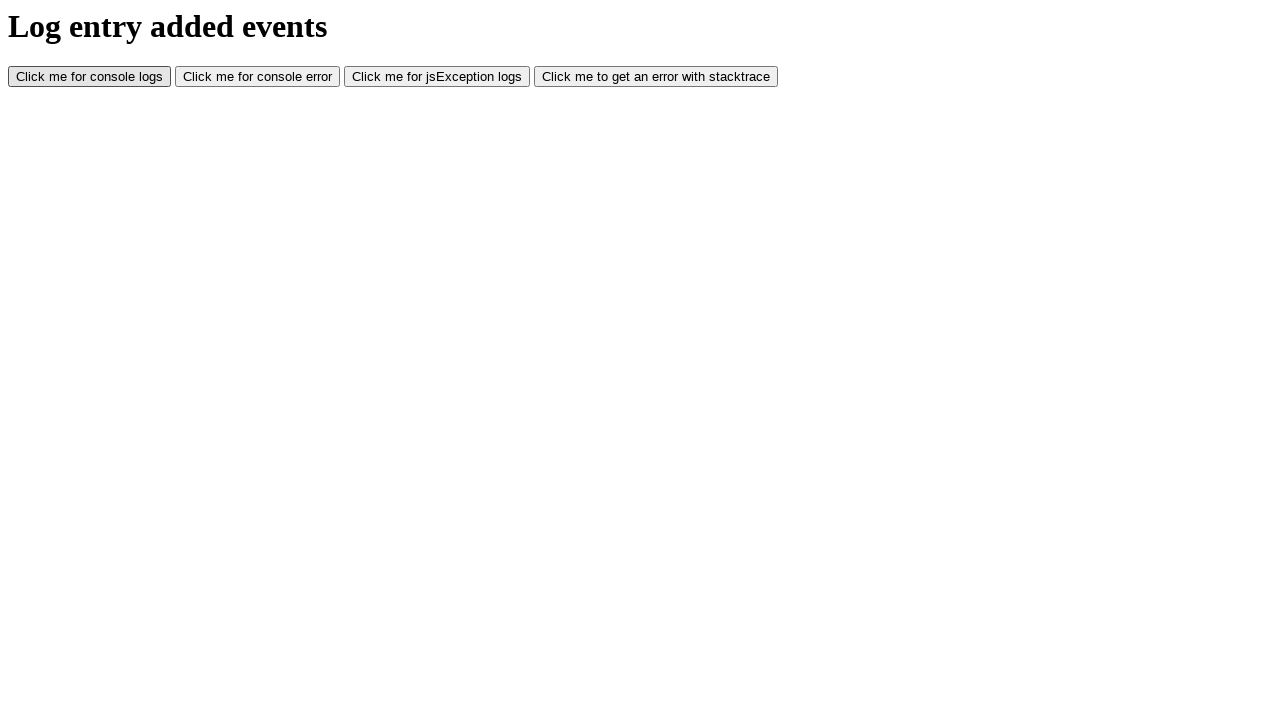

Waited 500ms for console log action to complete
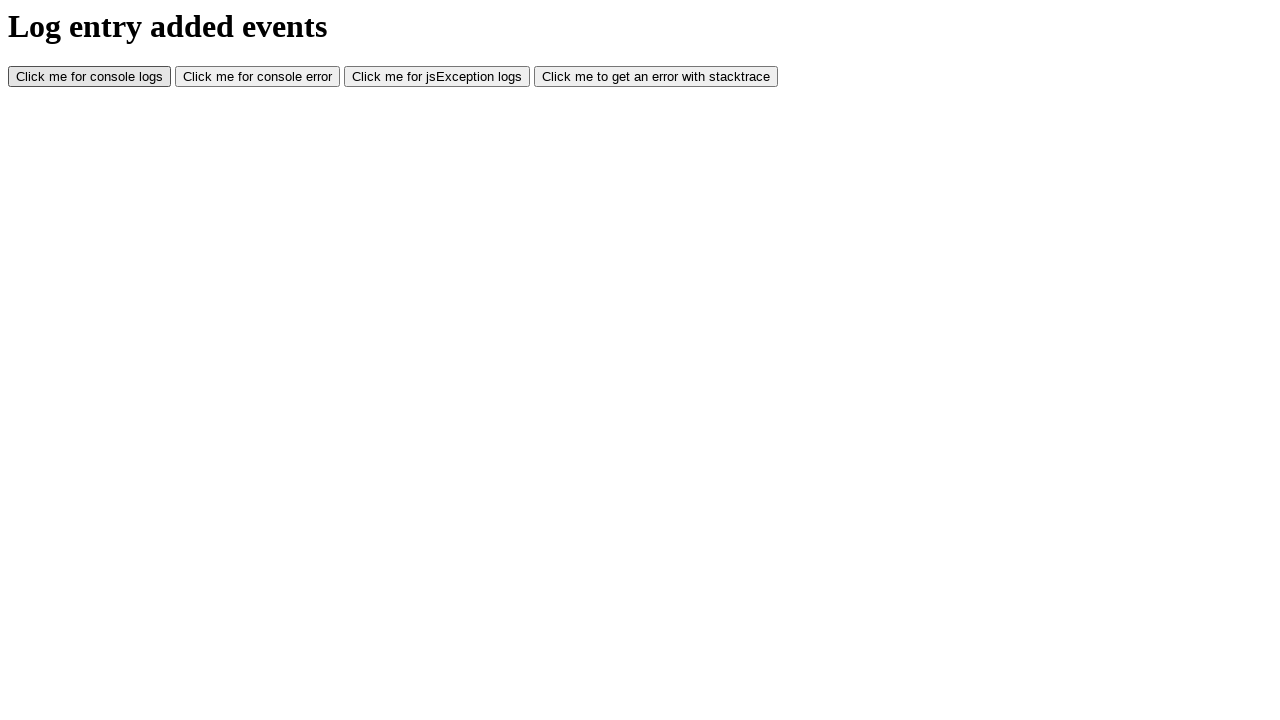

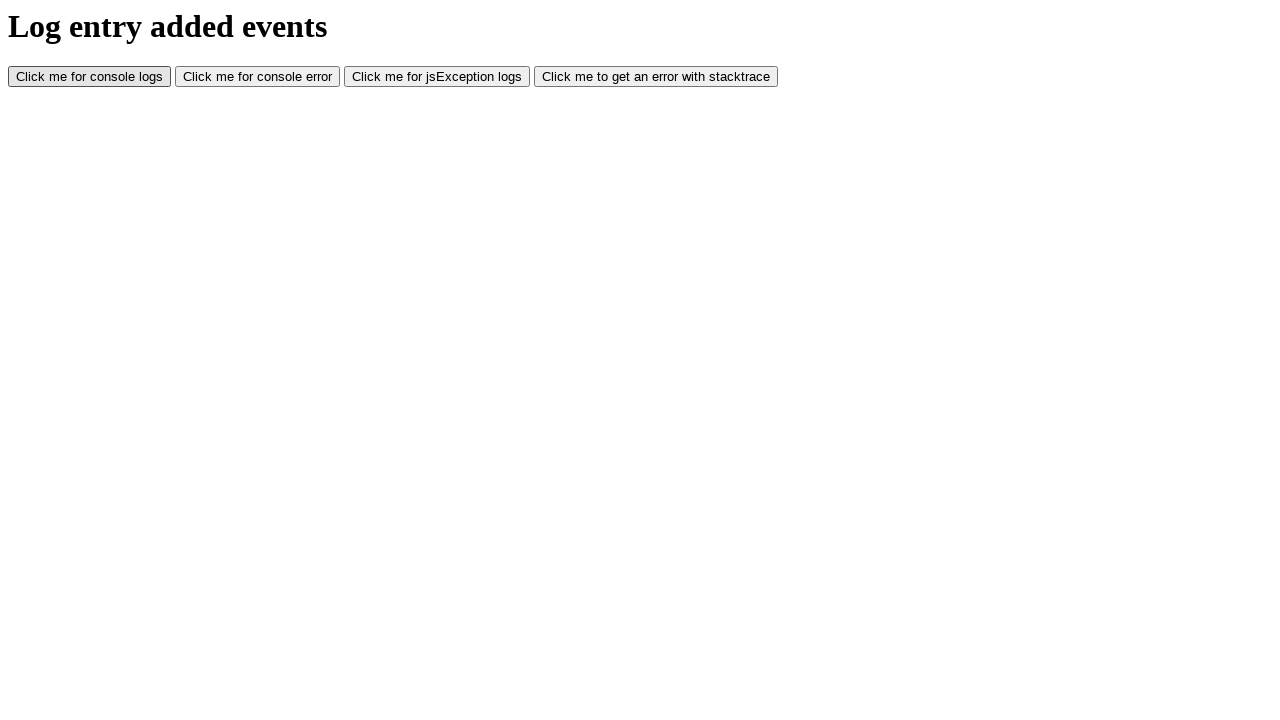